Tests drag and drop functionality on a Telerik TreeView demo by dragging an item from the tree to a price checker area and verifying the price is displayed

Starting URL: https://demos.telerik.com/aspnet-ajax/treeview/examples/overview/defaultcs.aspx

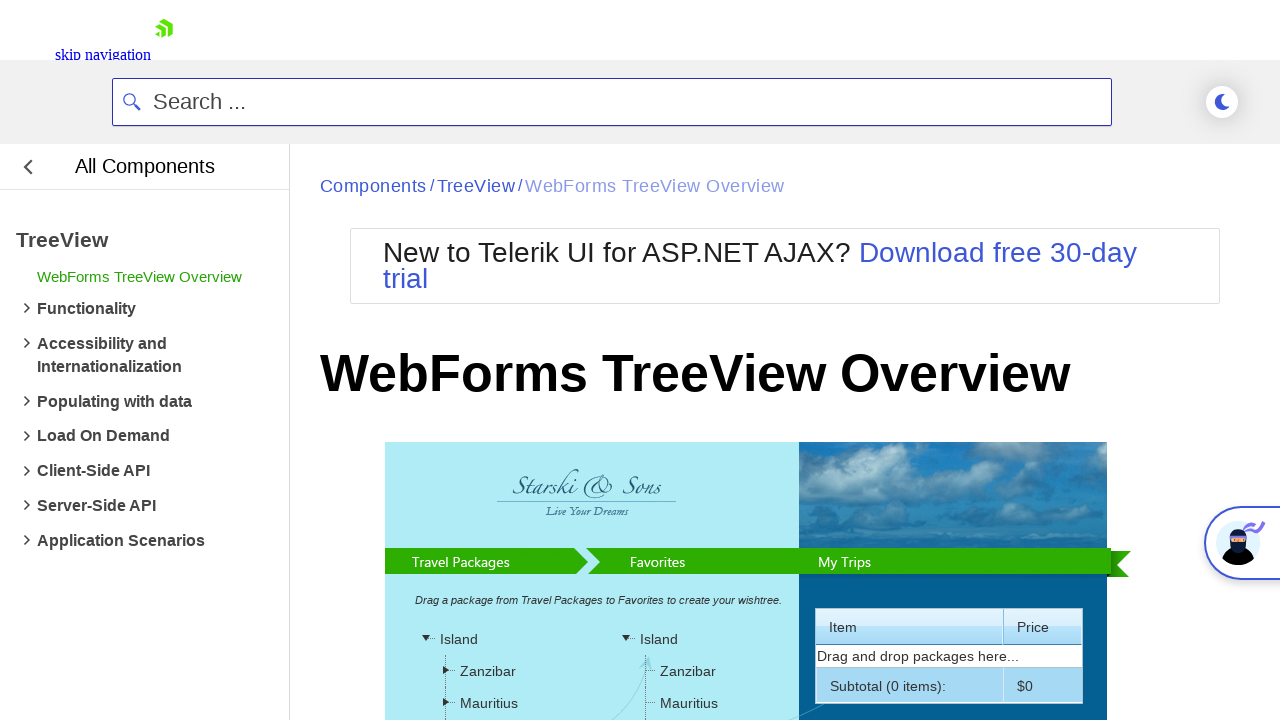

TreeView control loaded
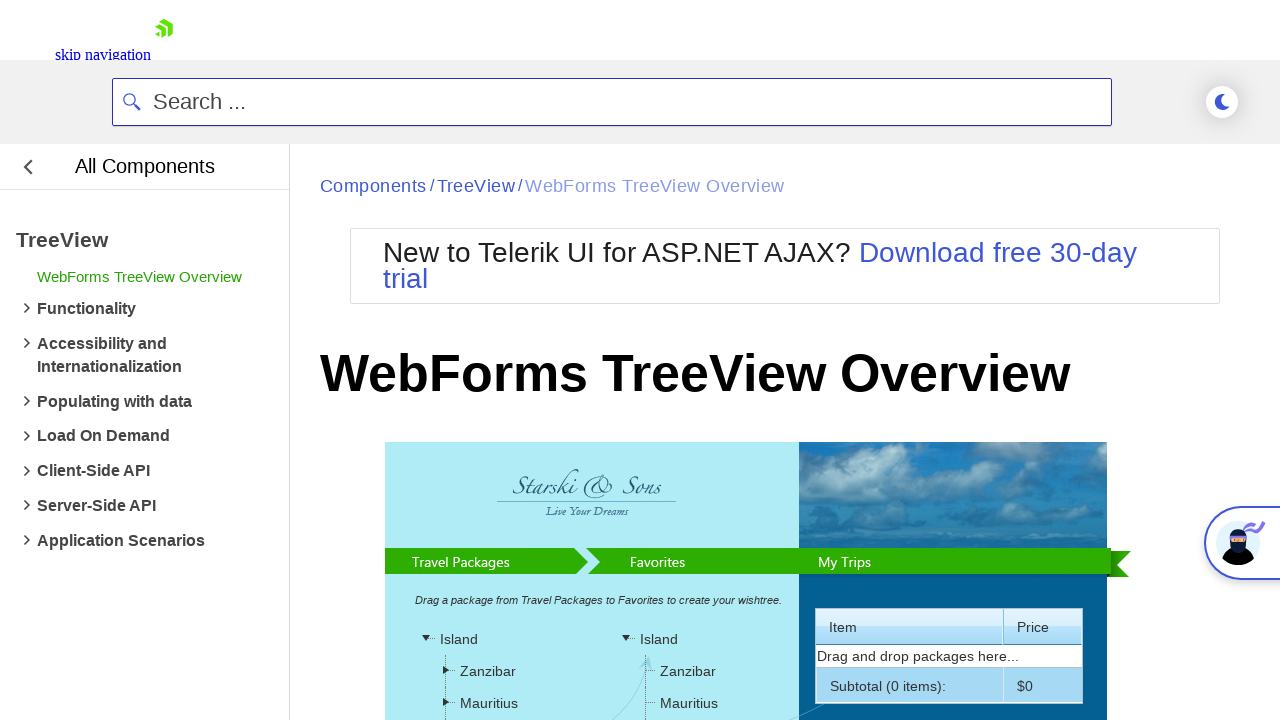

Located source tree item element for drag
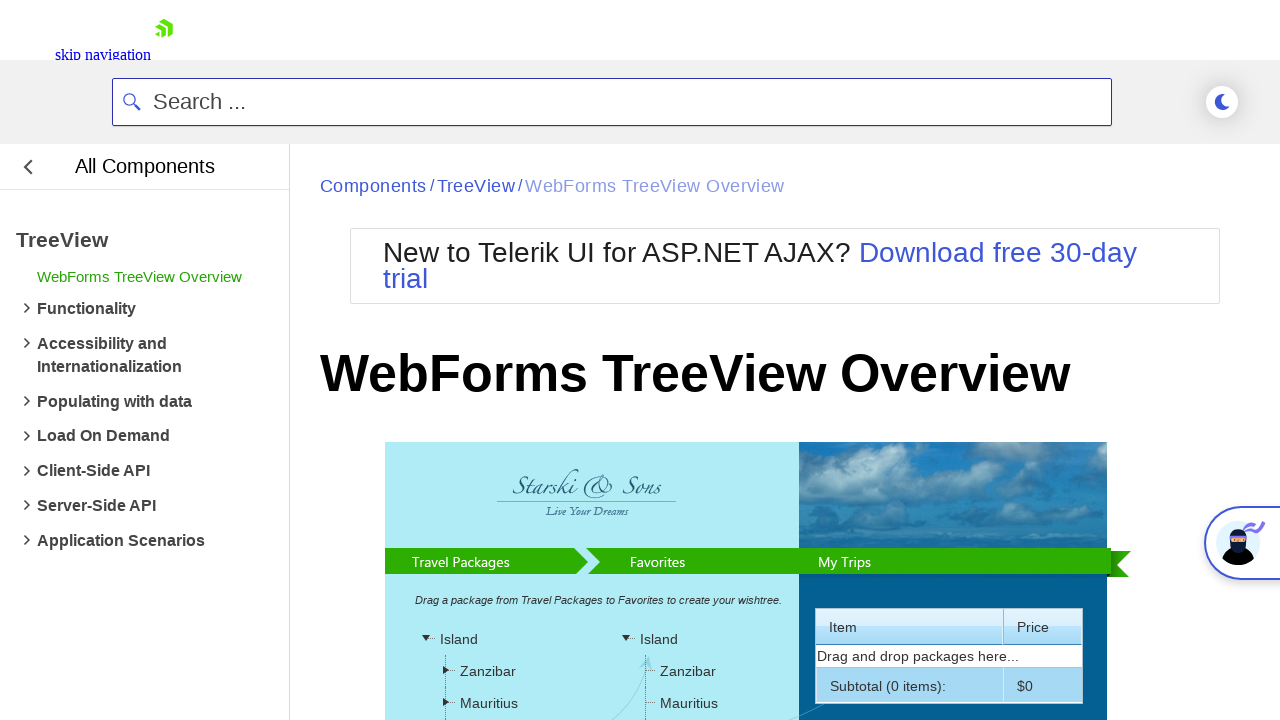

Located target price checker drop area
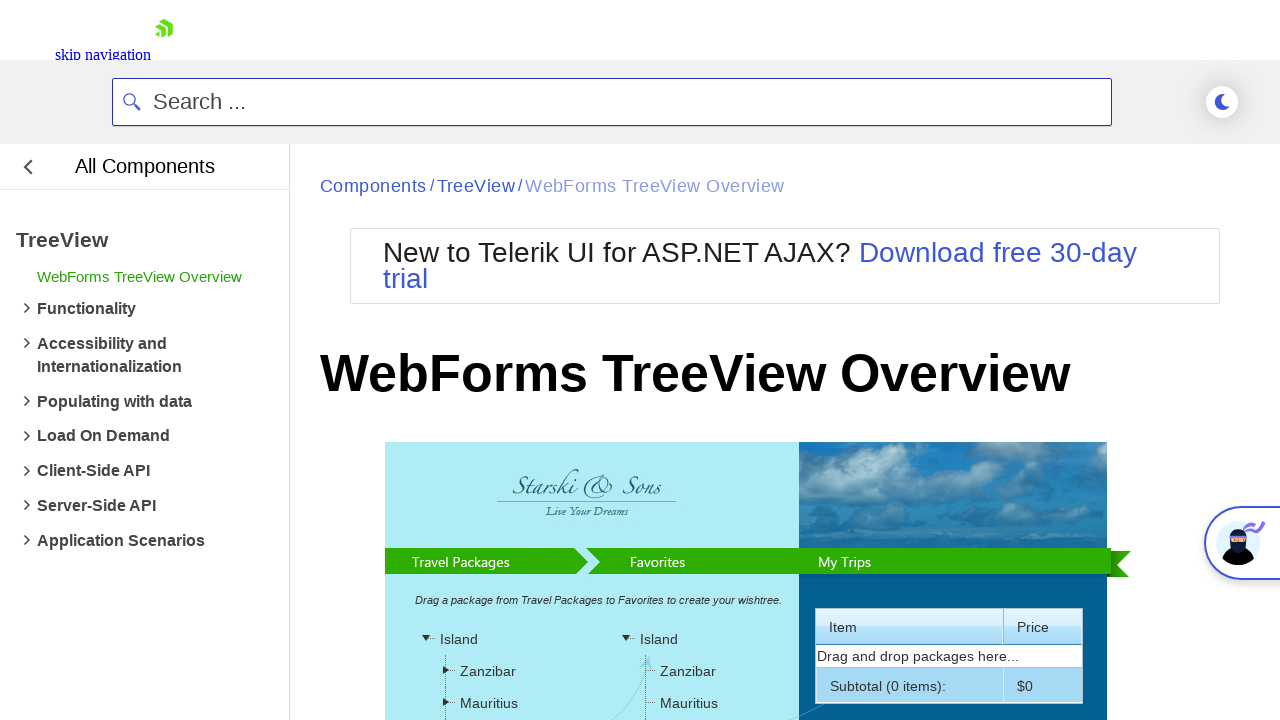

Dragged tree item to price checker area at (687, 454)
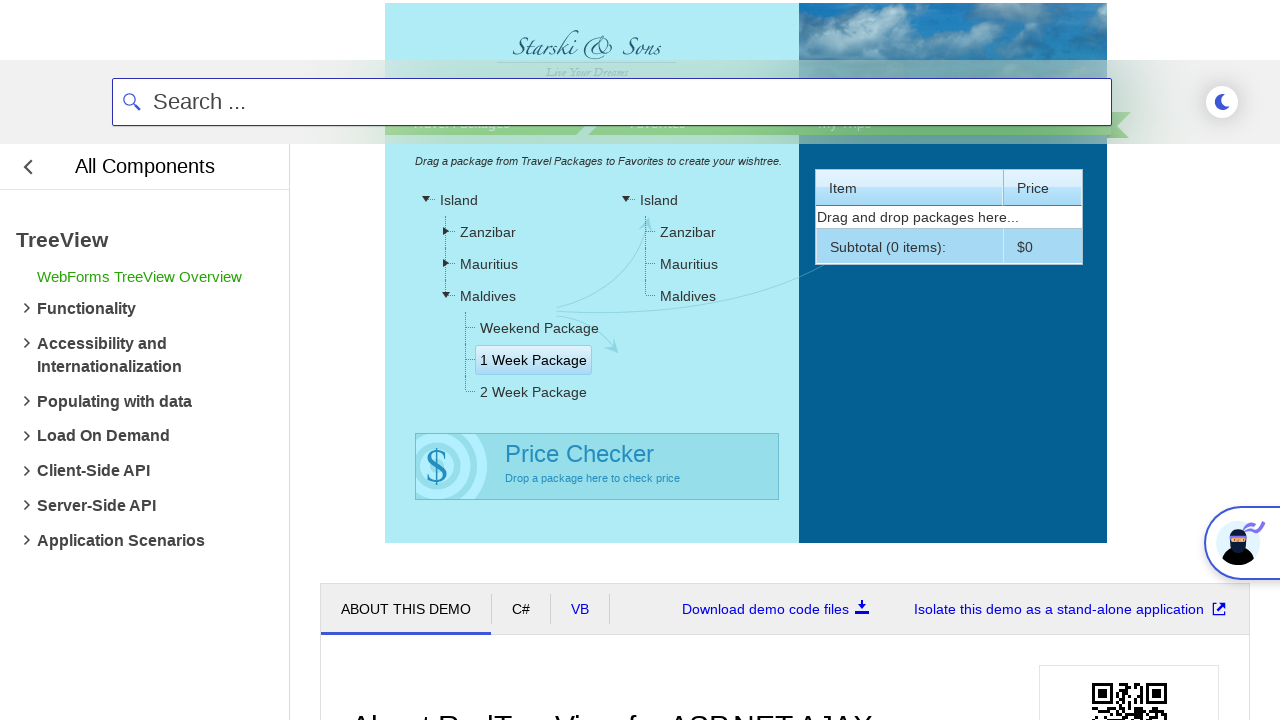

Price label updated and displayed
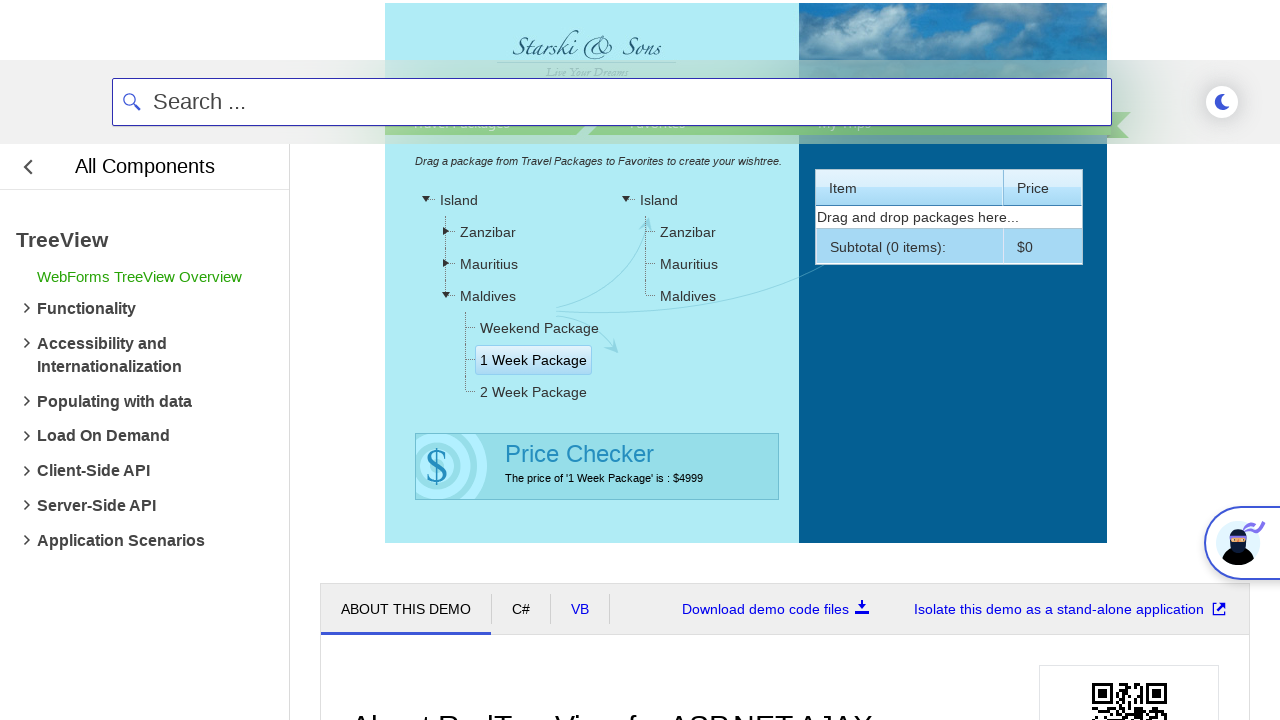

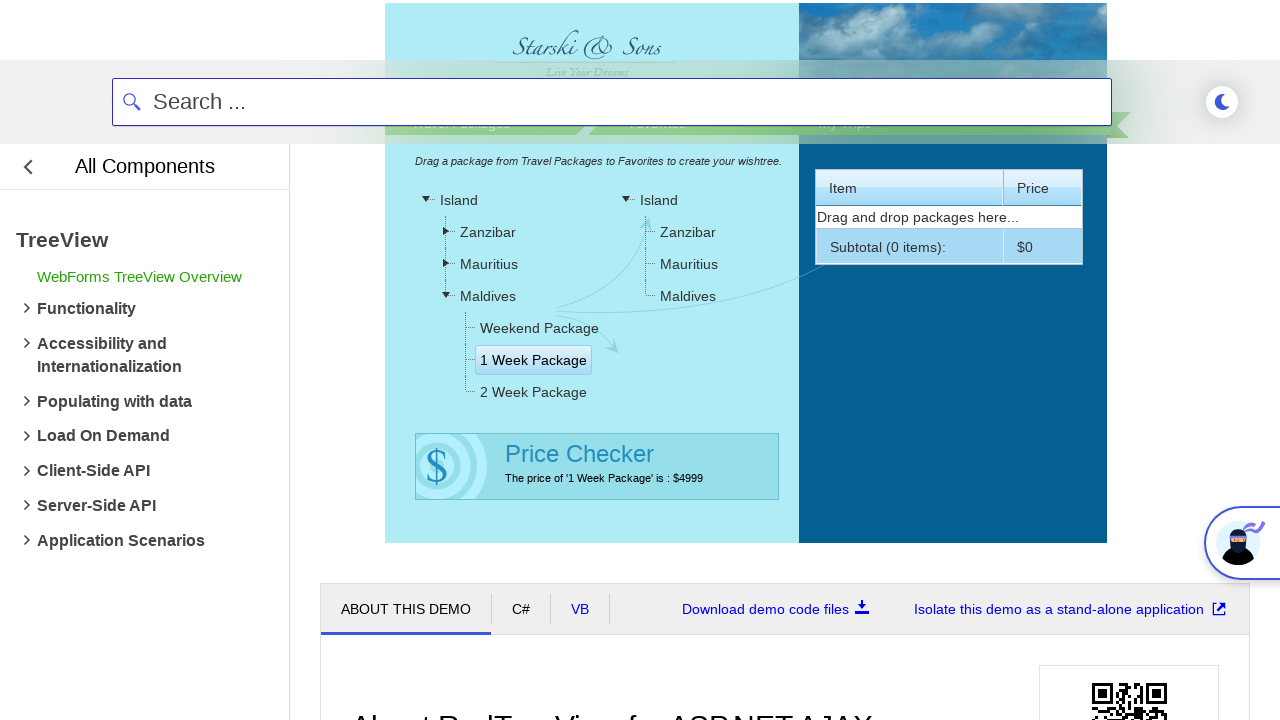